Tests an e-commerce flow by adding multiple items to cart, applying a promo code, and proceeding to place order

Starting URL: https://rahulshettyacademy.com/seleniumPractise/

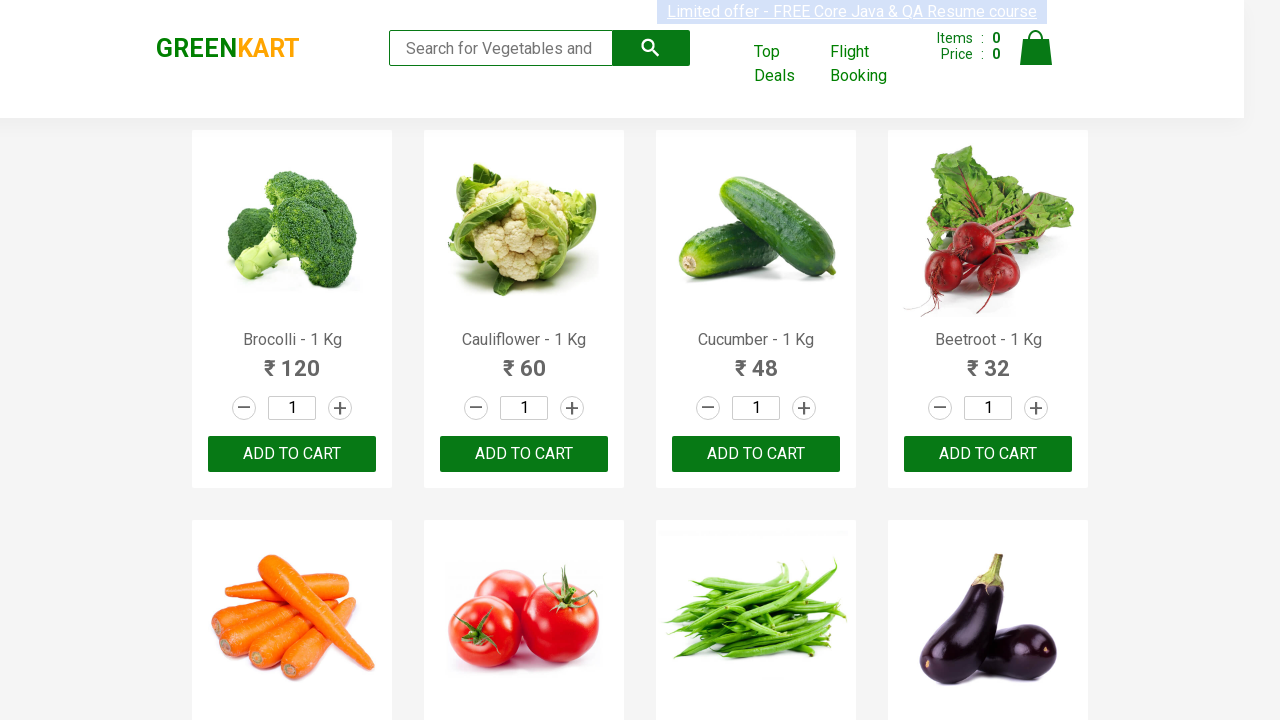

Retrieved all product names from page
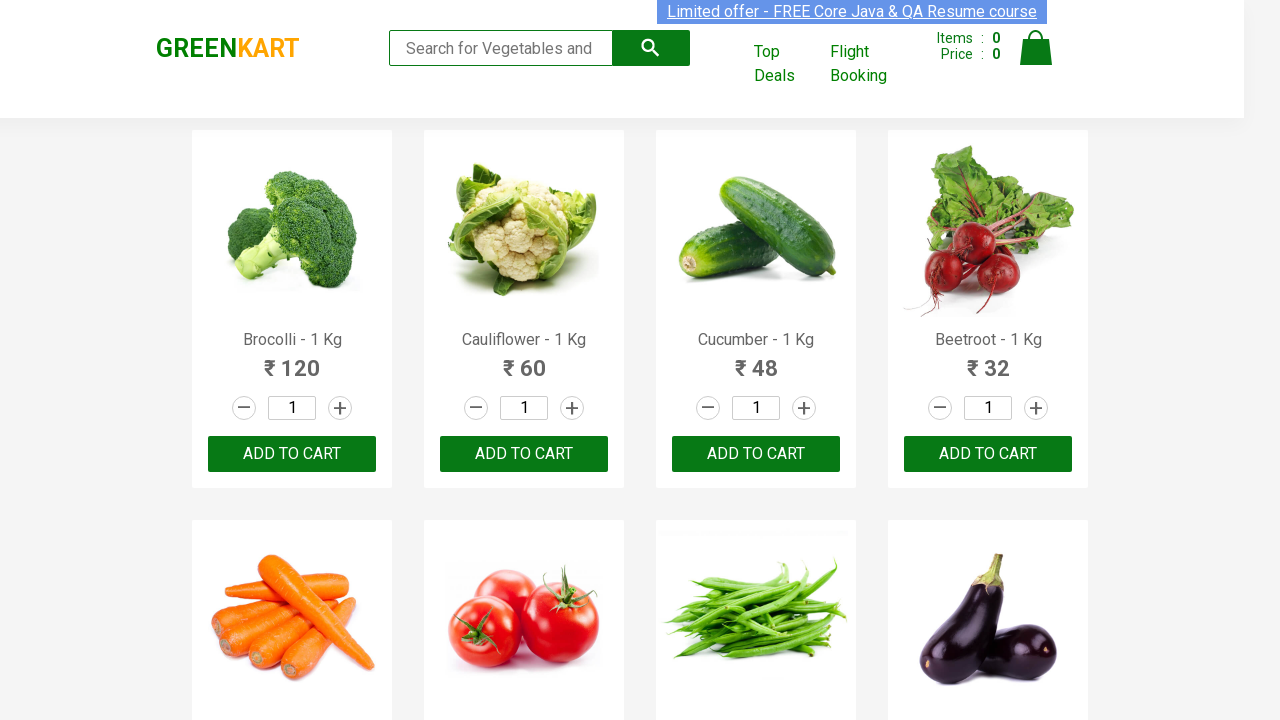

Added Cucumber to cart at (756, 454) on div.product-action > button >> nth=2
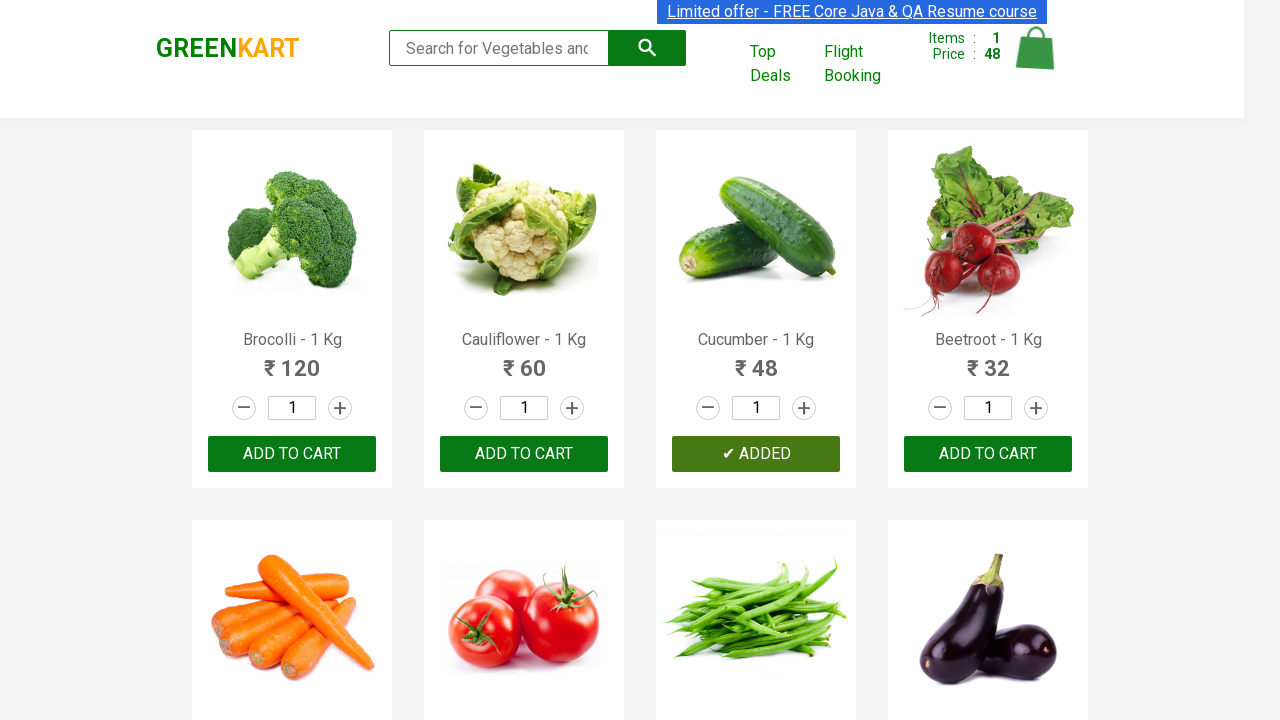

Added Almonds to cart at (524, 360) on div.product-action > button >> nth=25
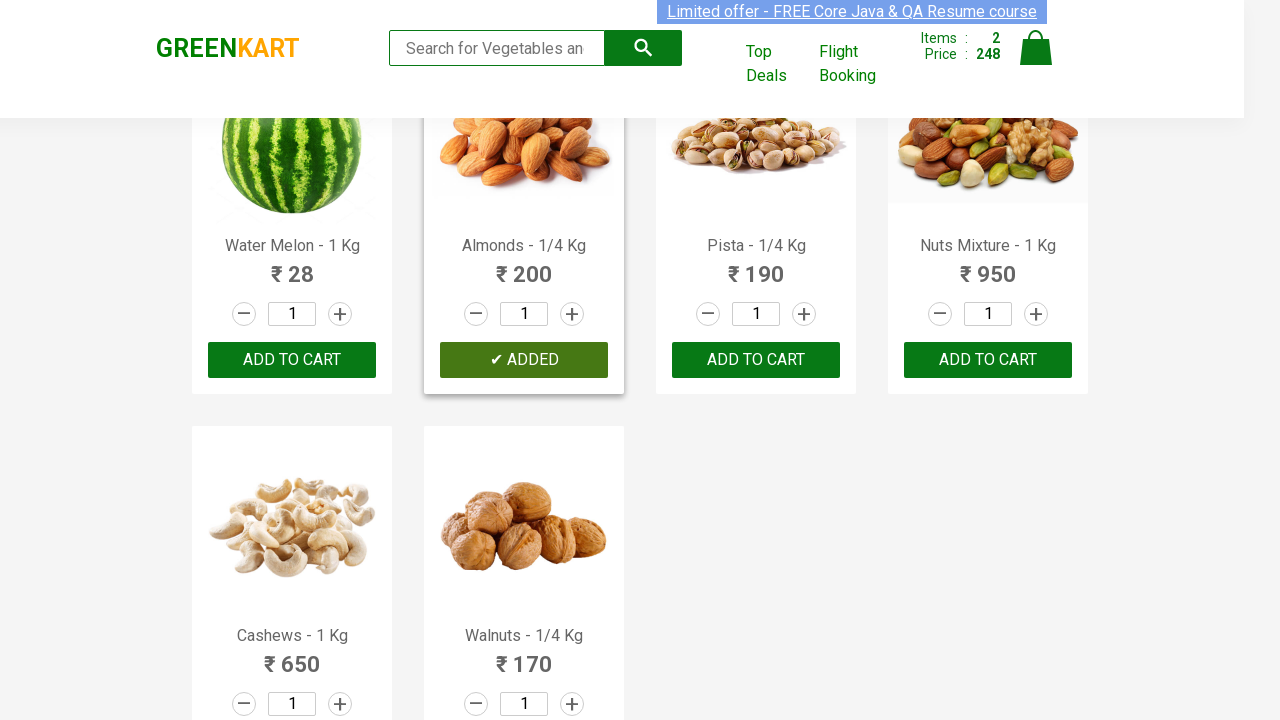

Added Nuts Mixture to cart at (988, 360) on div.product-action > button >> nth=27
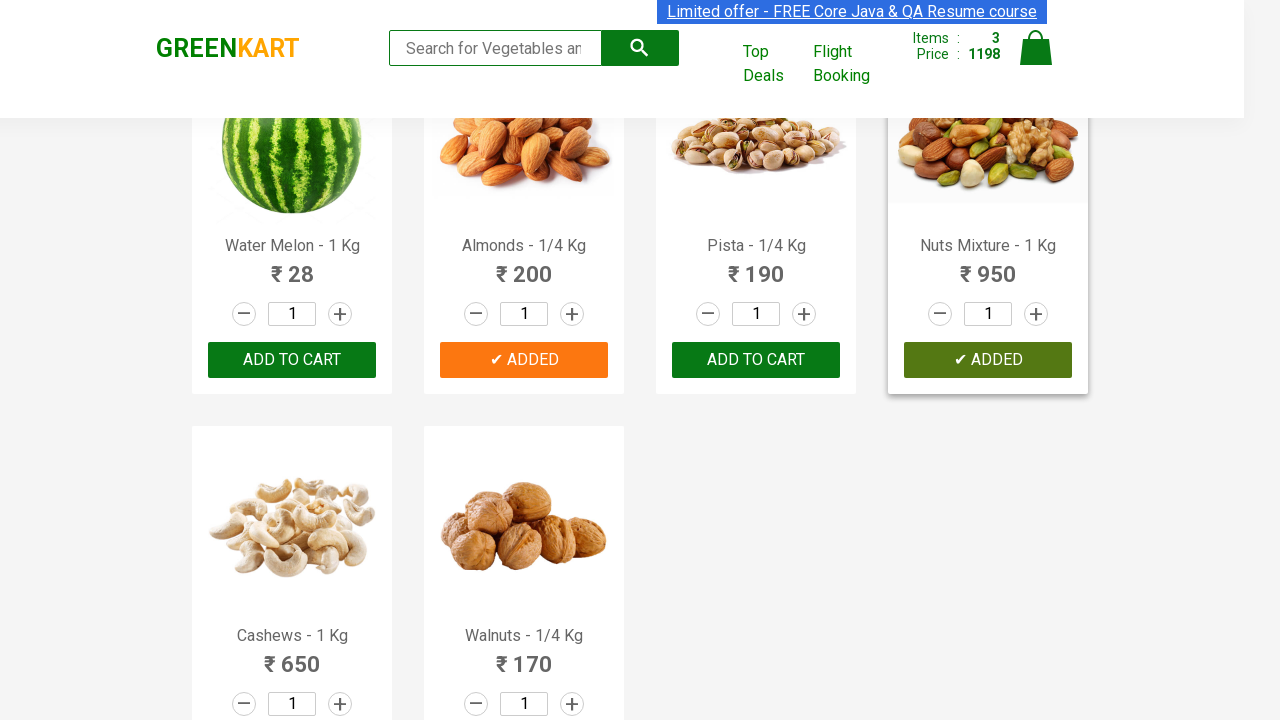

Added Cashews to cart at (292, 569) on div.product-action > button >> nth=28
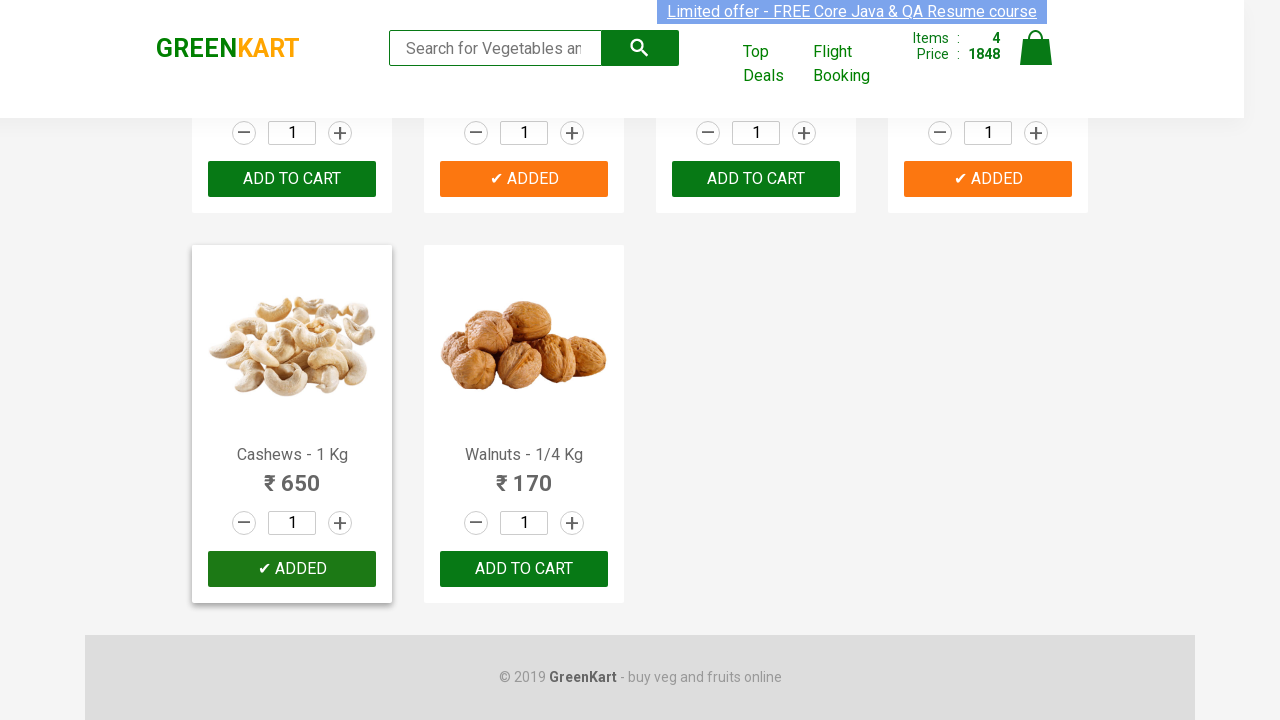

Clicked cart icon to view cart at (1036, 48) on img[alt='Cart']
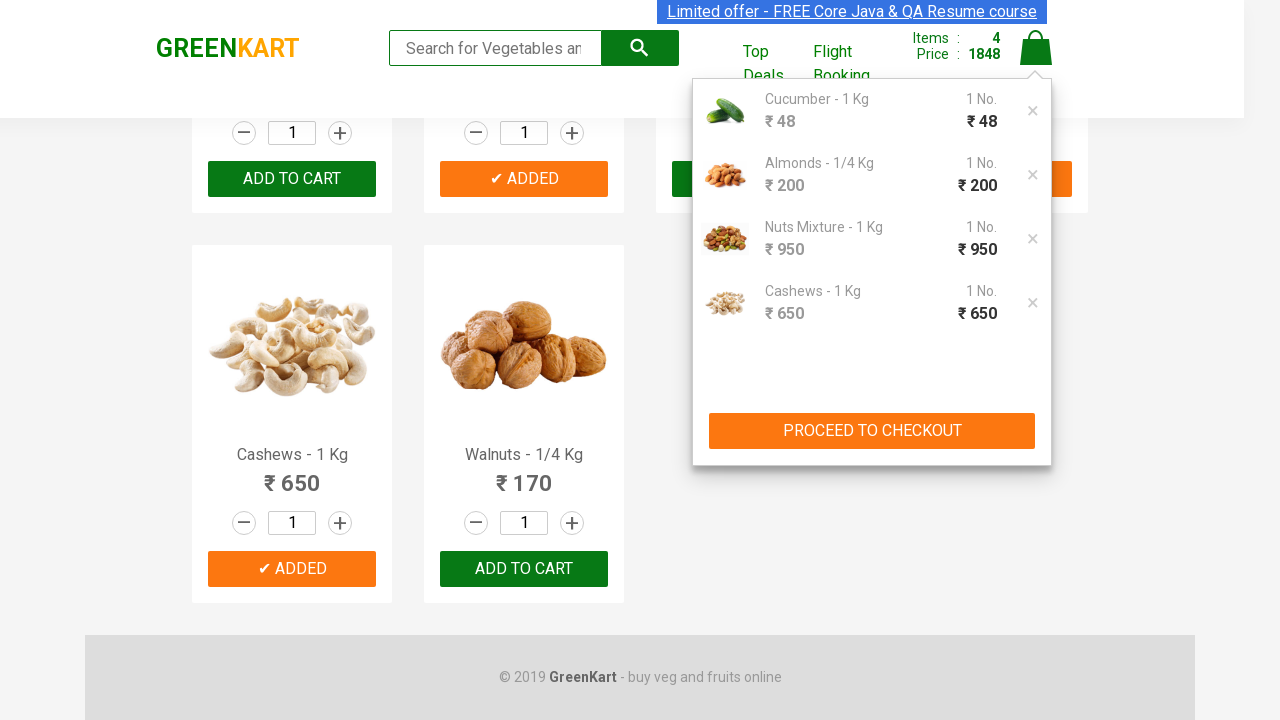

Clicked PROCEED TO CHECKOUT button at (872, 431) on button:has-text('PROCEED TO CHECKOUT')
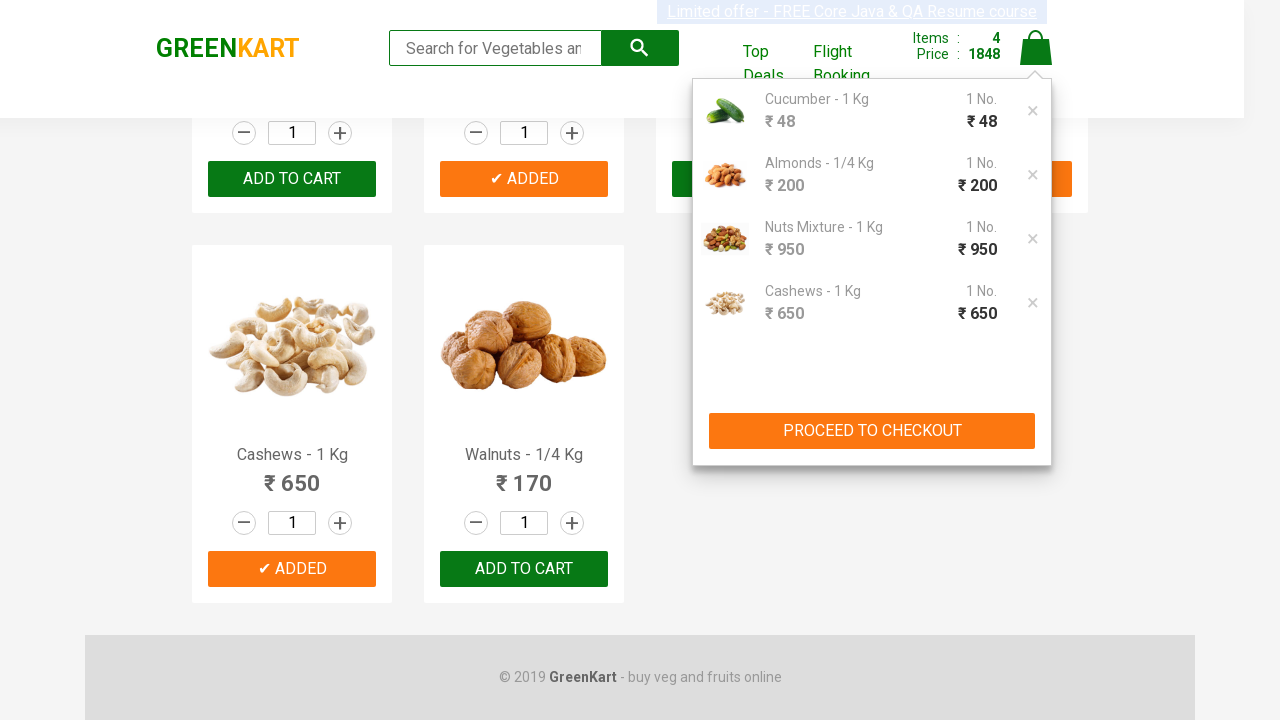

Promo code input field loaded
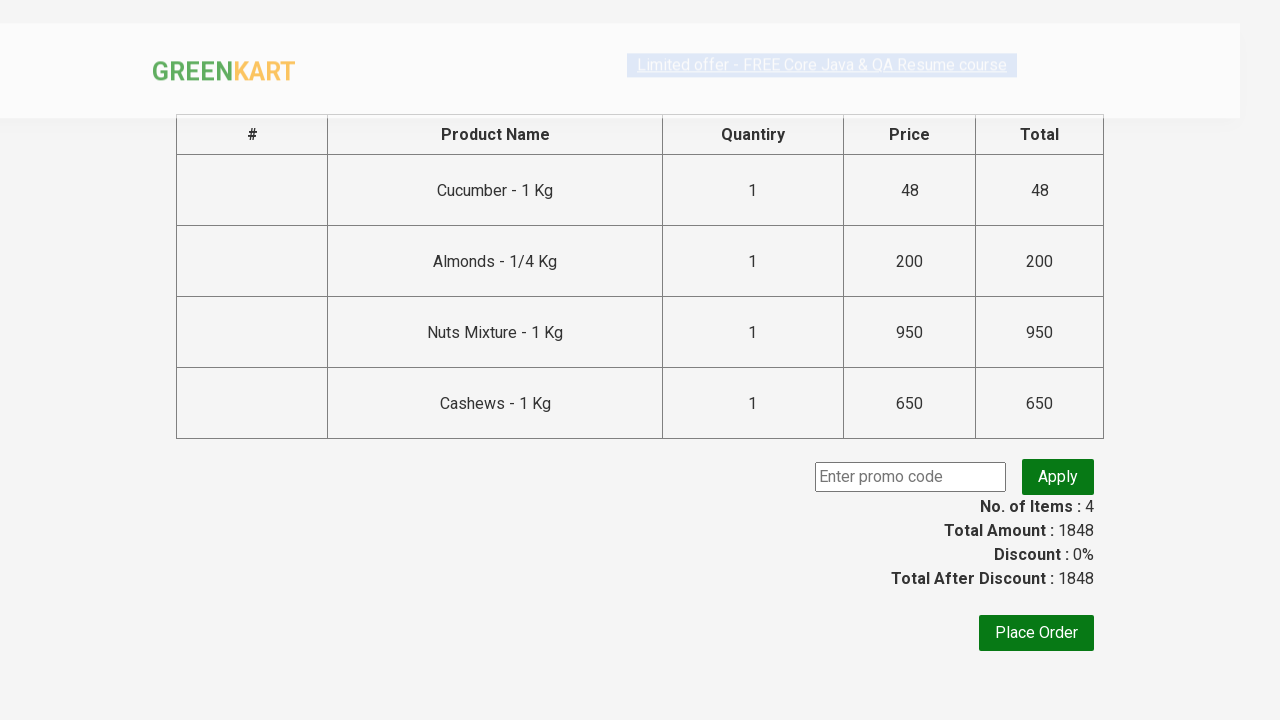

Entered promo code 'rahulshettyacademy' on input.promoCode
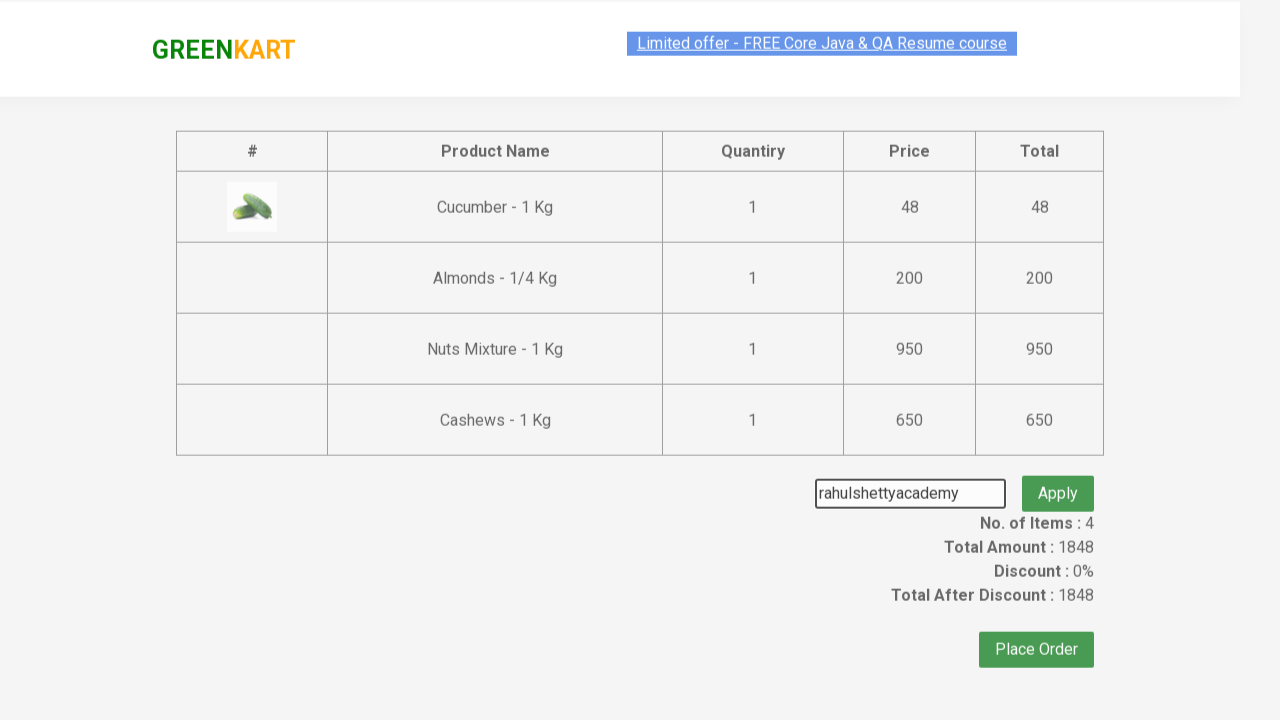

Promo code button is ready
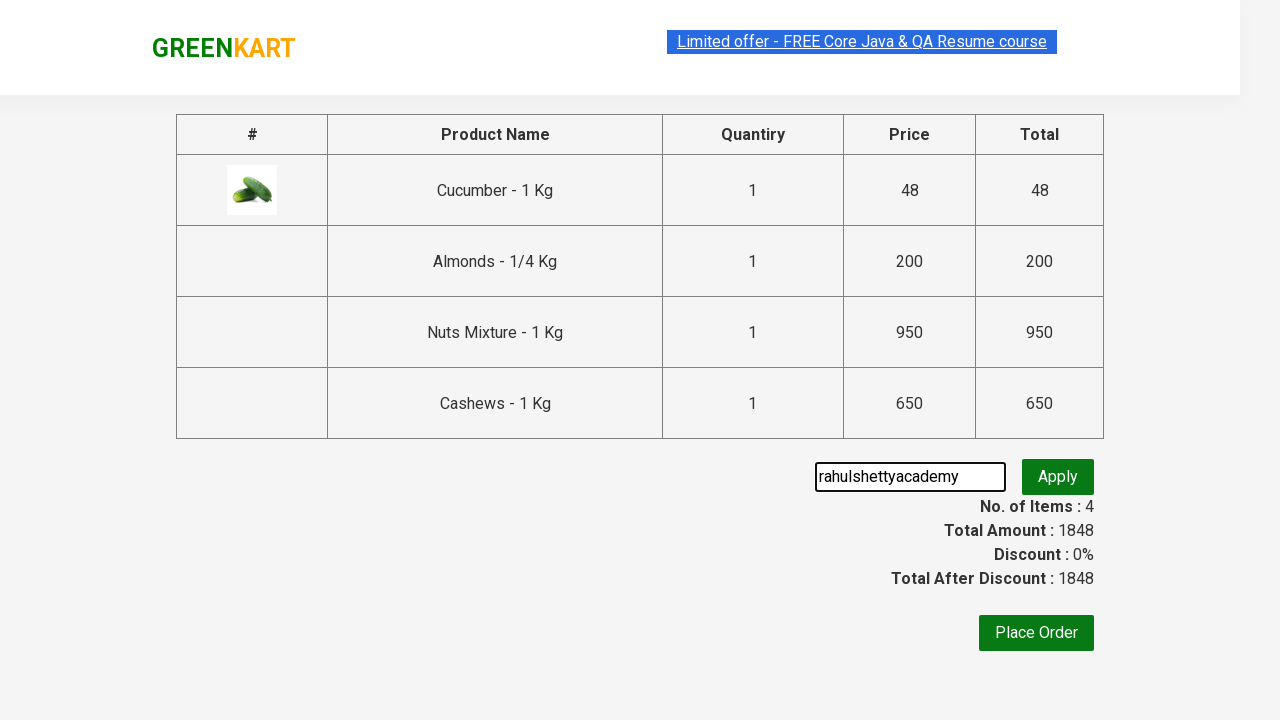

Clicked promo code apply button at (1058, 477) on button.promoBtn
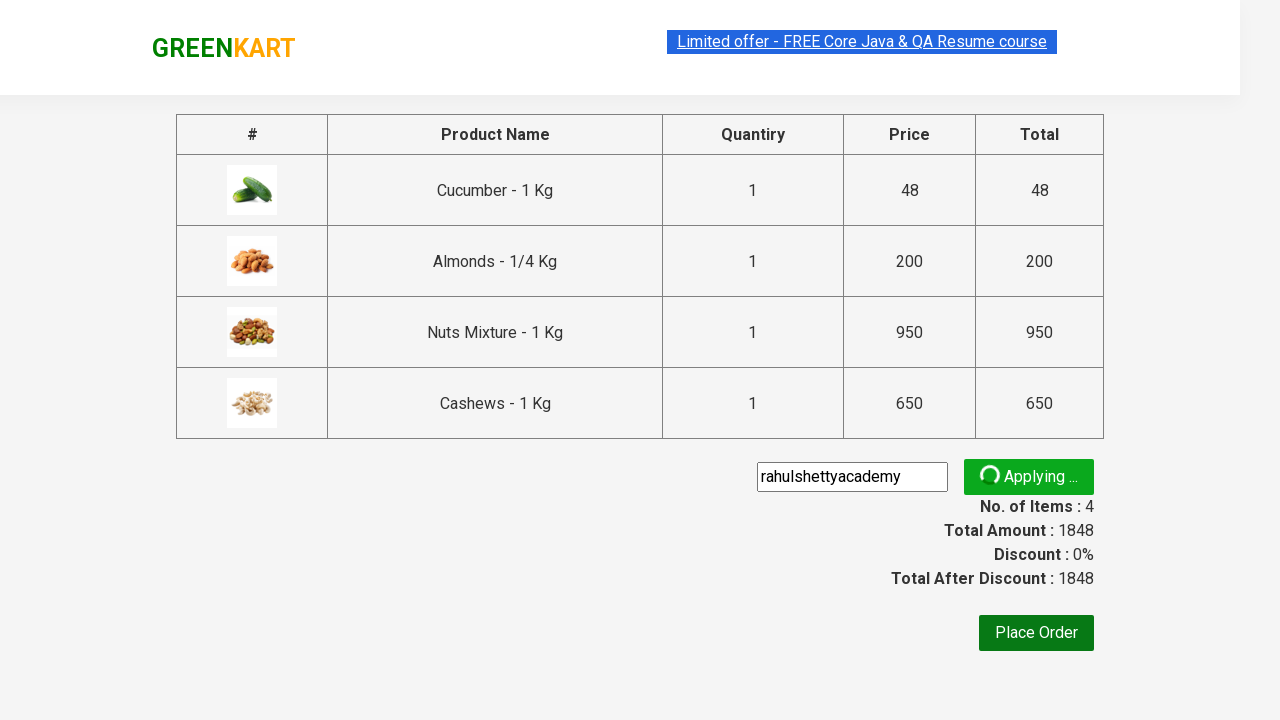

Promo code validation message appeared
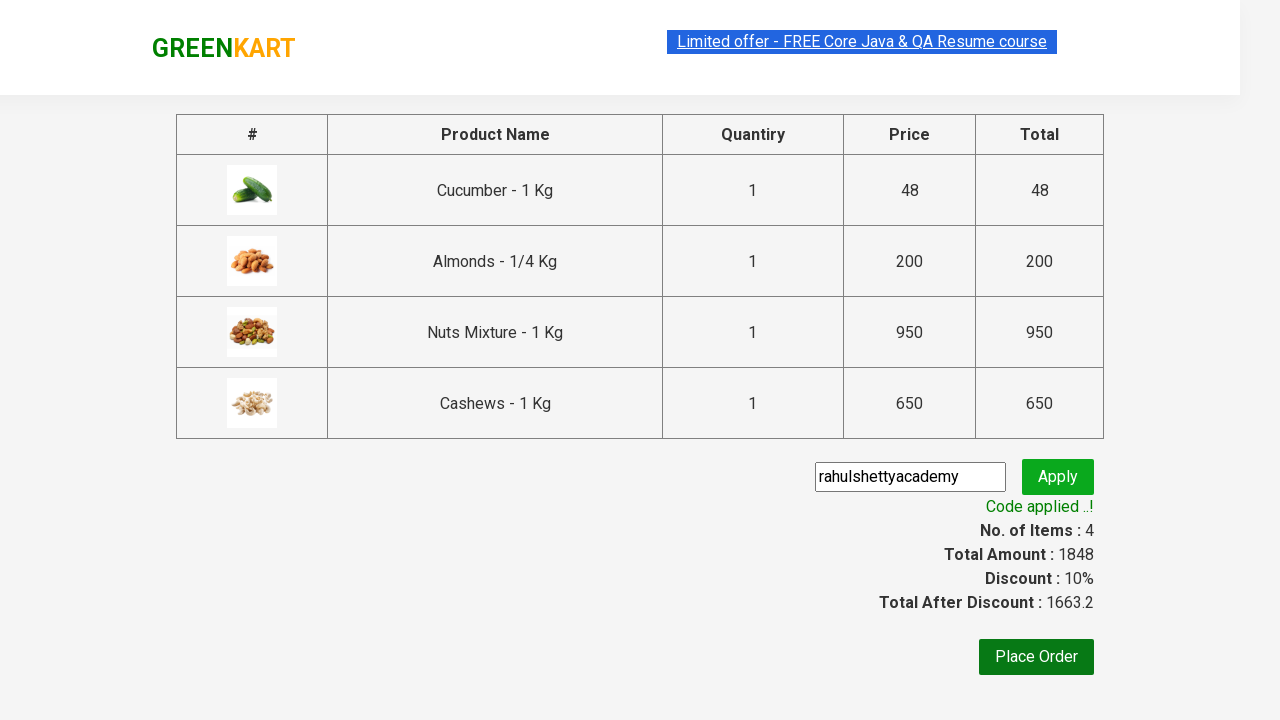

Clicked Place Order button to complete purchase at (1036, 657) on button:has-text('Place Order')
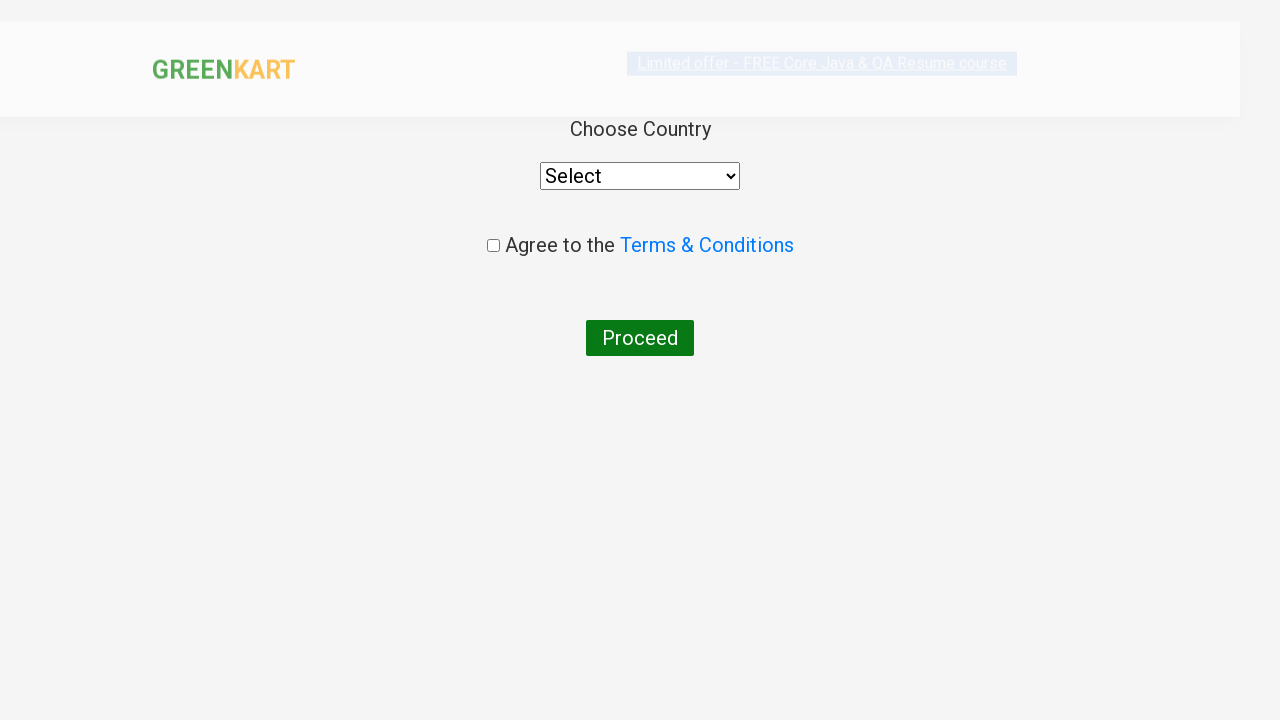

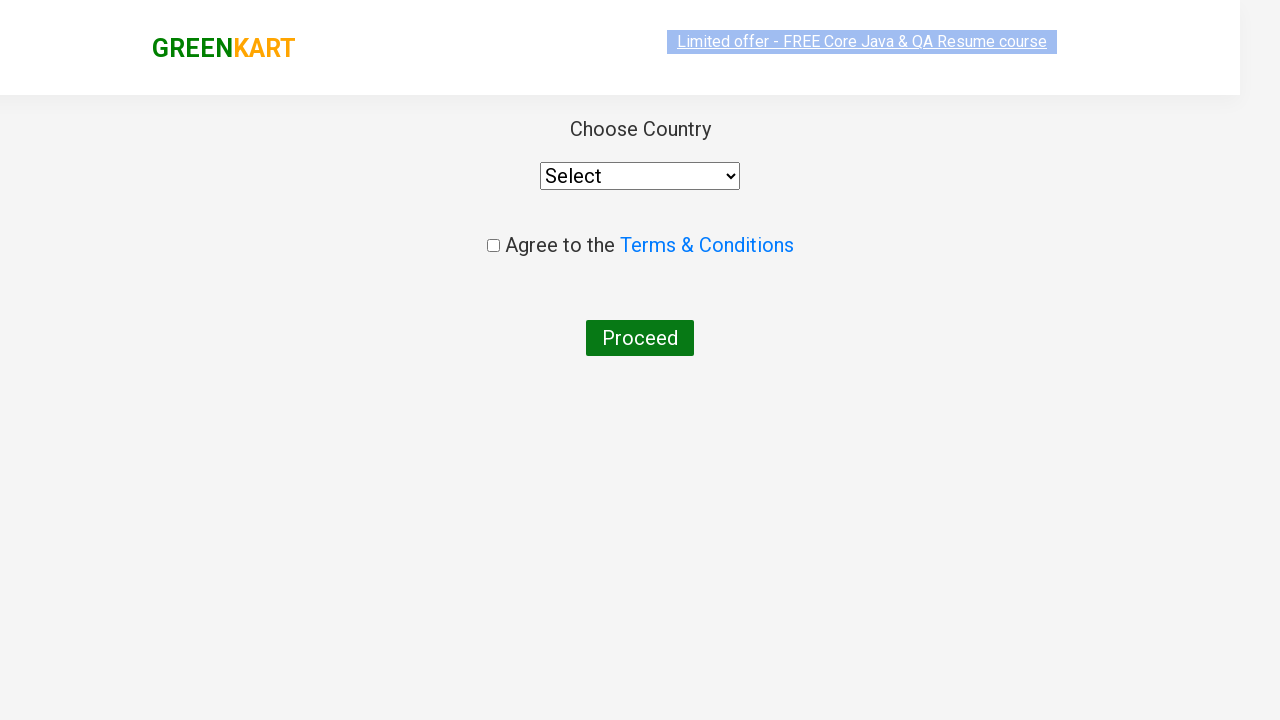